Tests registration form validation by submitting empty form and verifying all required field error messages are displayed

Starting URL: https://alada.vn/tai-khoan/dang-ky.html

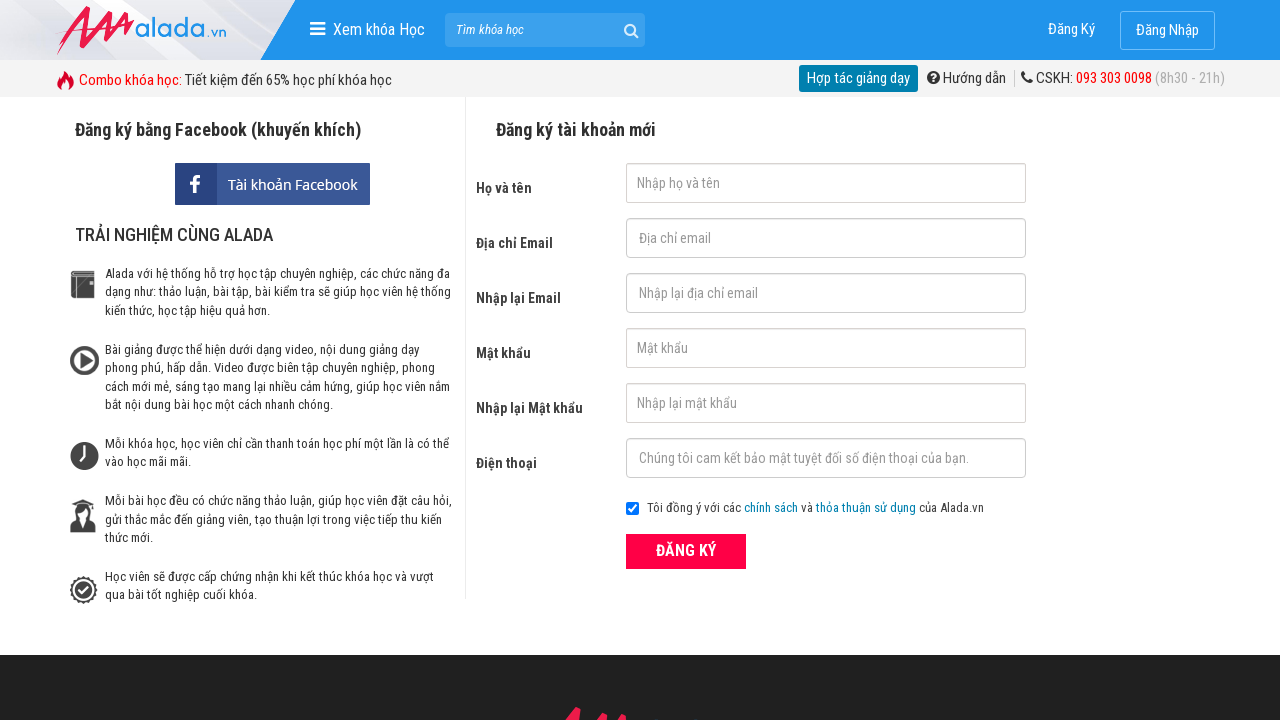

Clicked ĐĂNG KÝ button with empty form to trigger validation at (686, 551) on xpath=//form[@id='frmLogin']//button[text()='ĐĂNG KÝ']
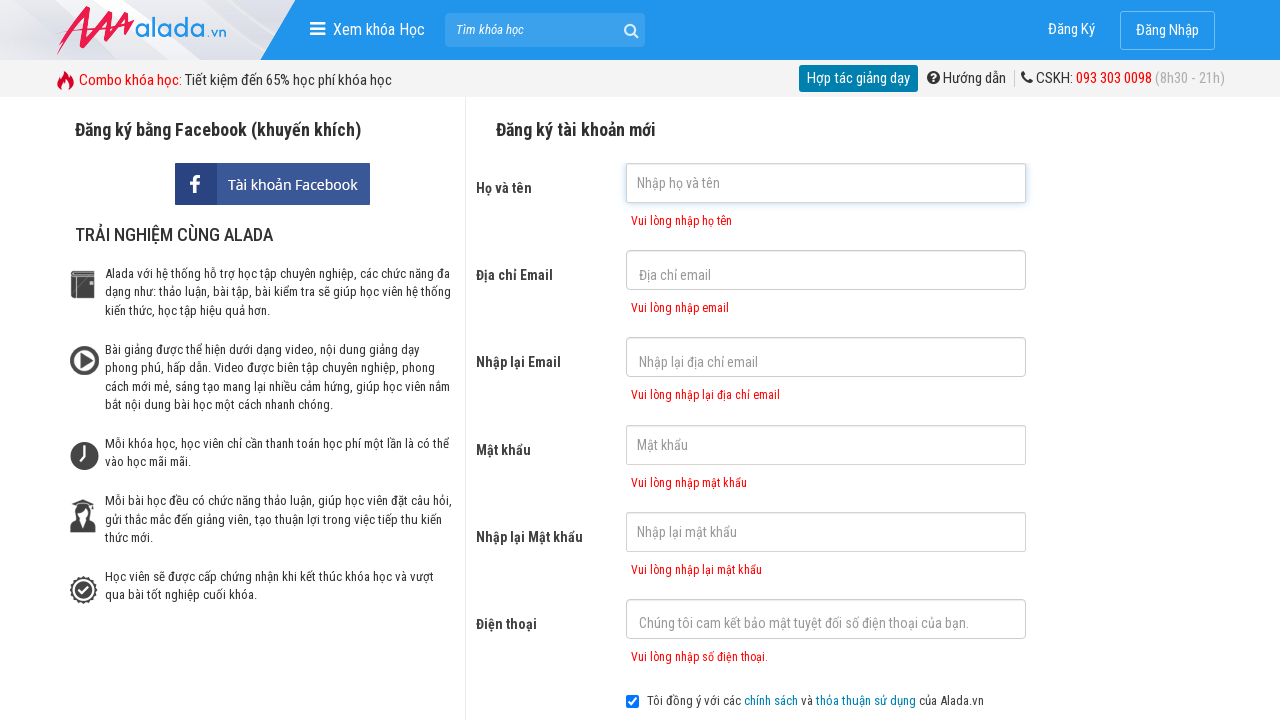

Required field error messages appeared after form submission
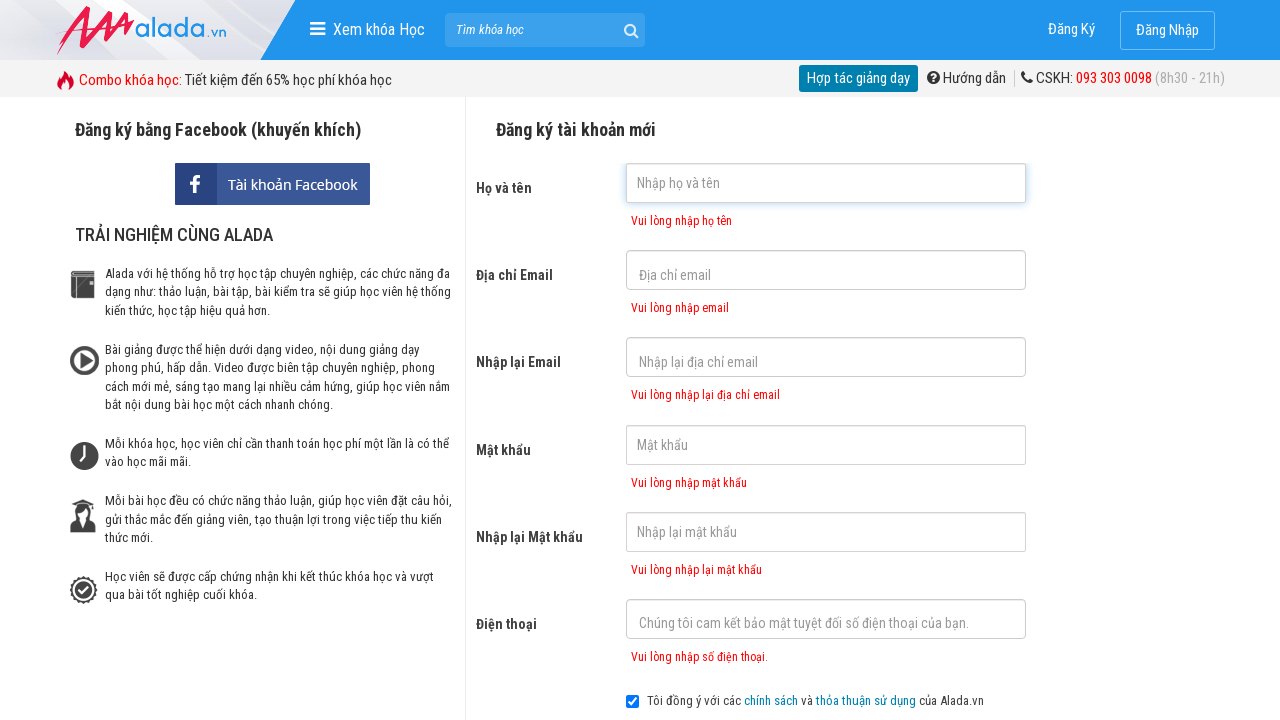

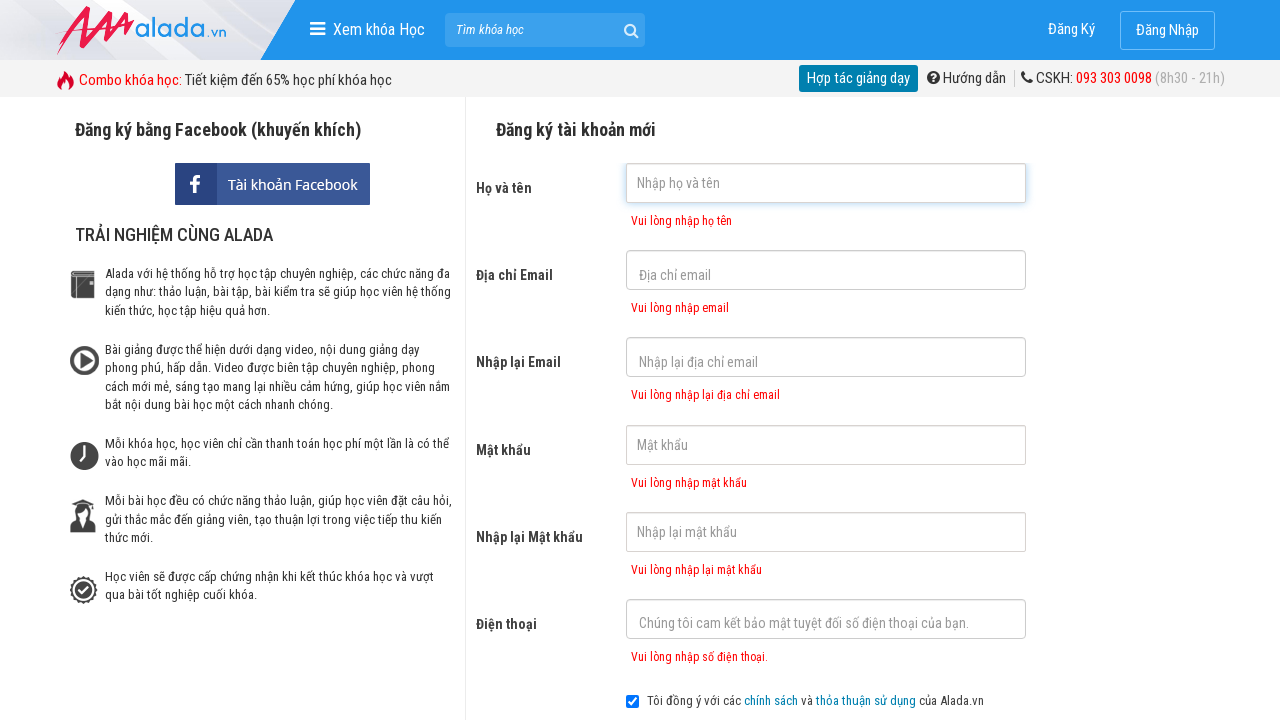